Tests multiple window handling by opening popup windows and navigating between them

Starting URL: http://omayo.blogspot.com

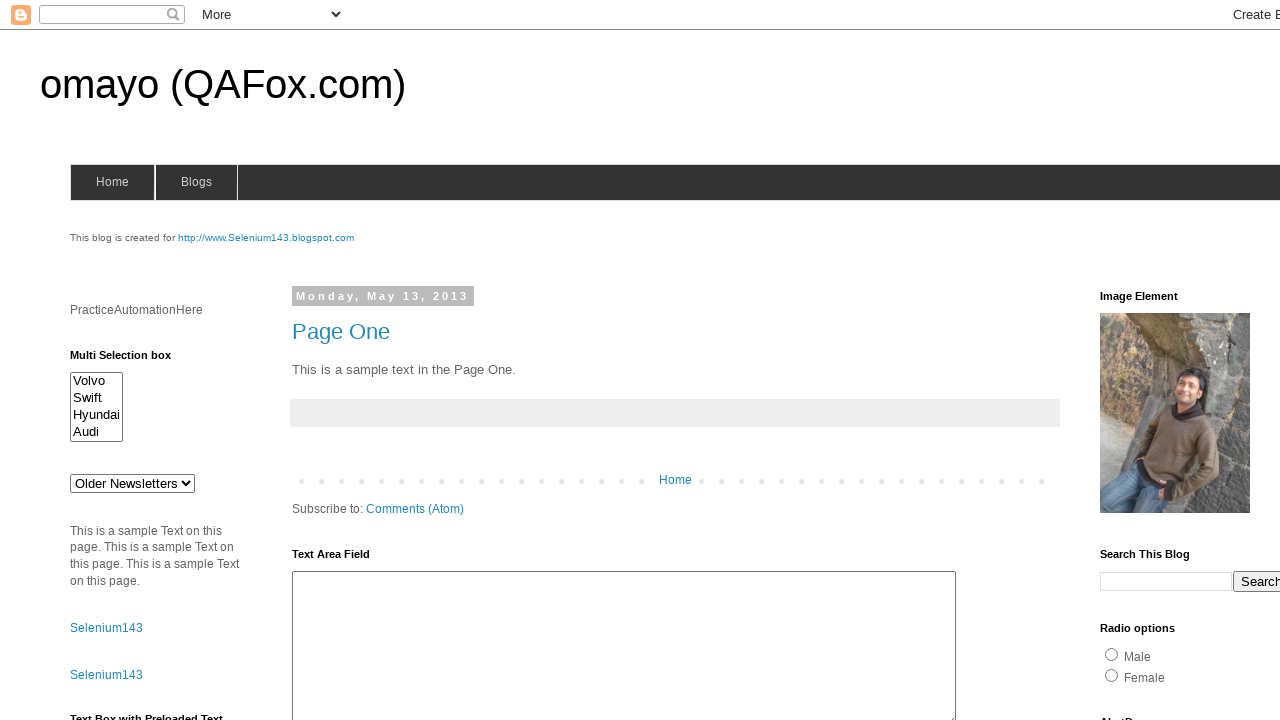

Clicked 'Open a popup window' link at (132, 360) on text='Open a popup window'
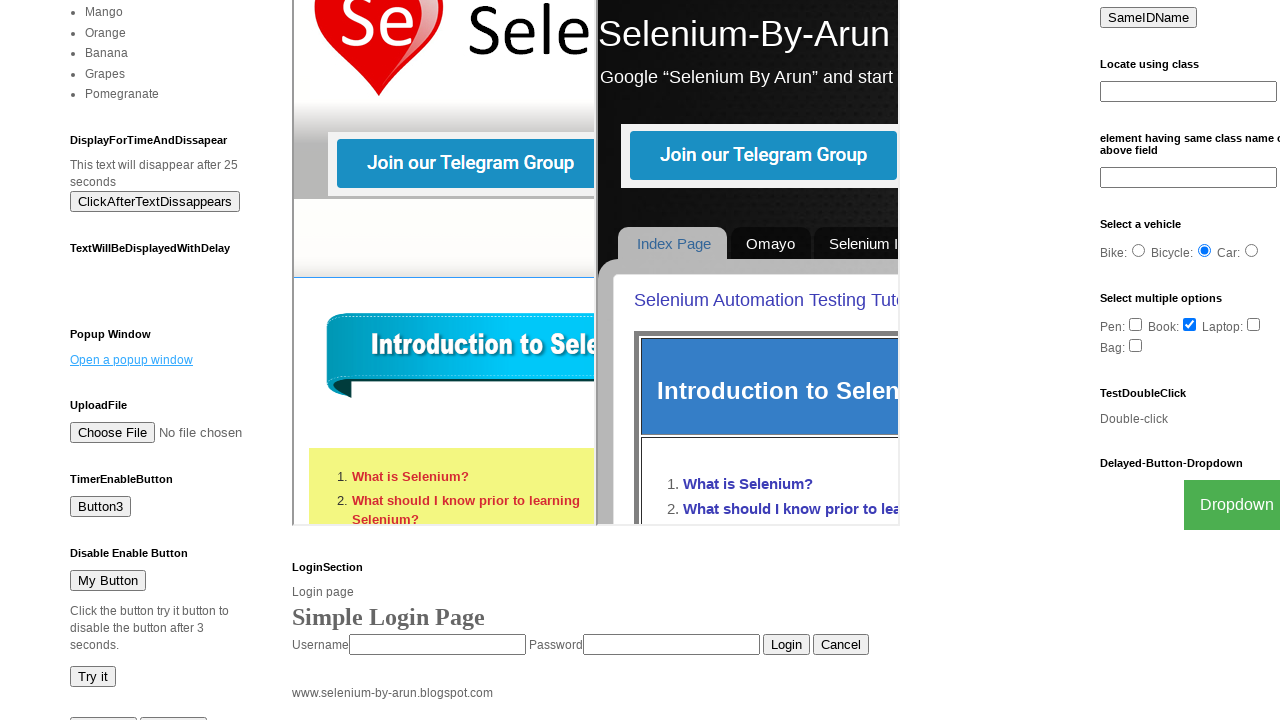

Popup window opened successfully
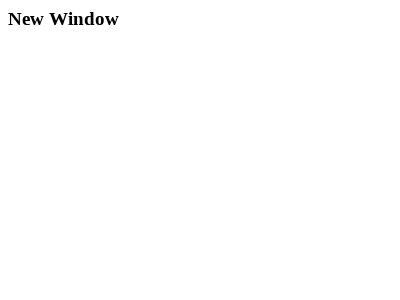

Clicked 'Blogger' link at (753, 673) on text='Blogger'
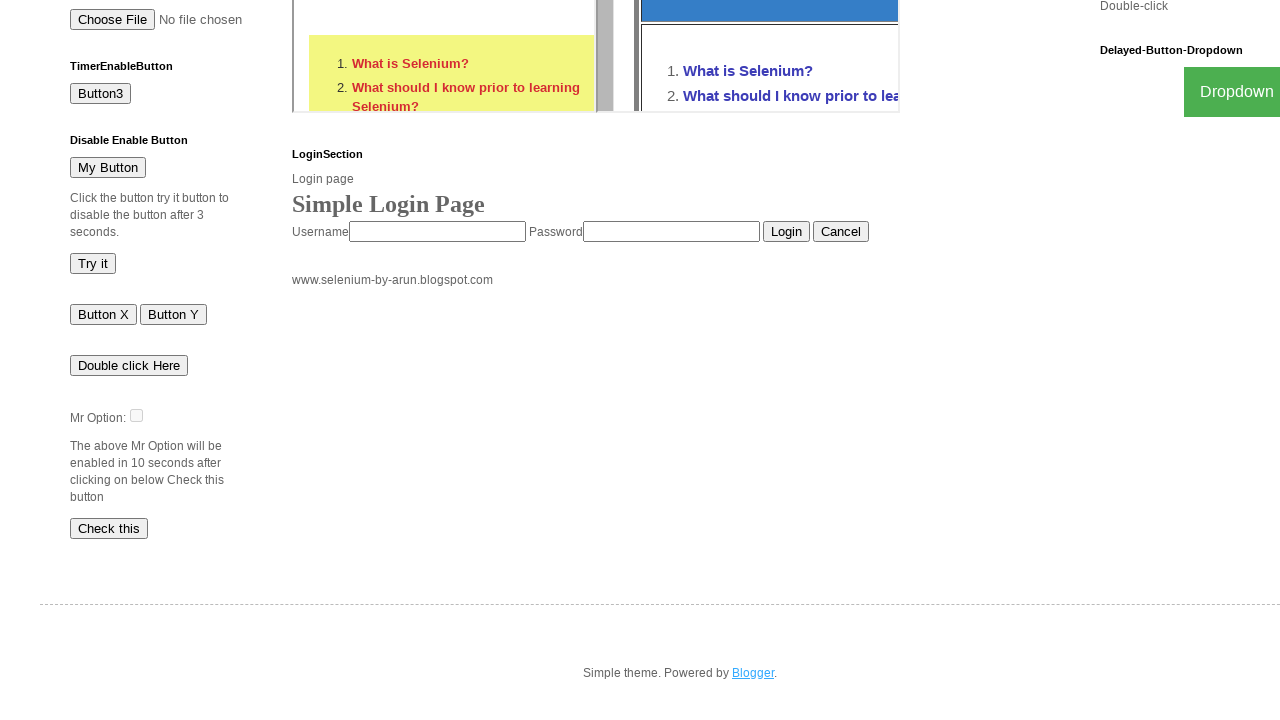

Blogger page opened successfully
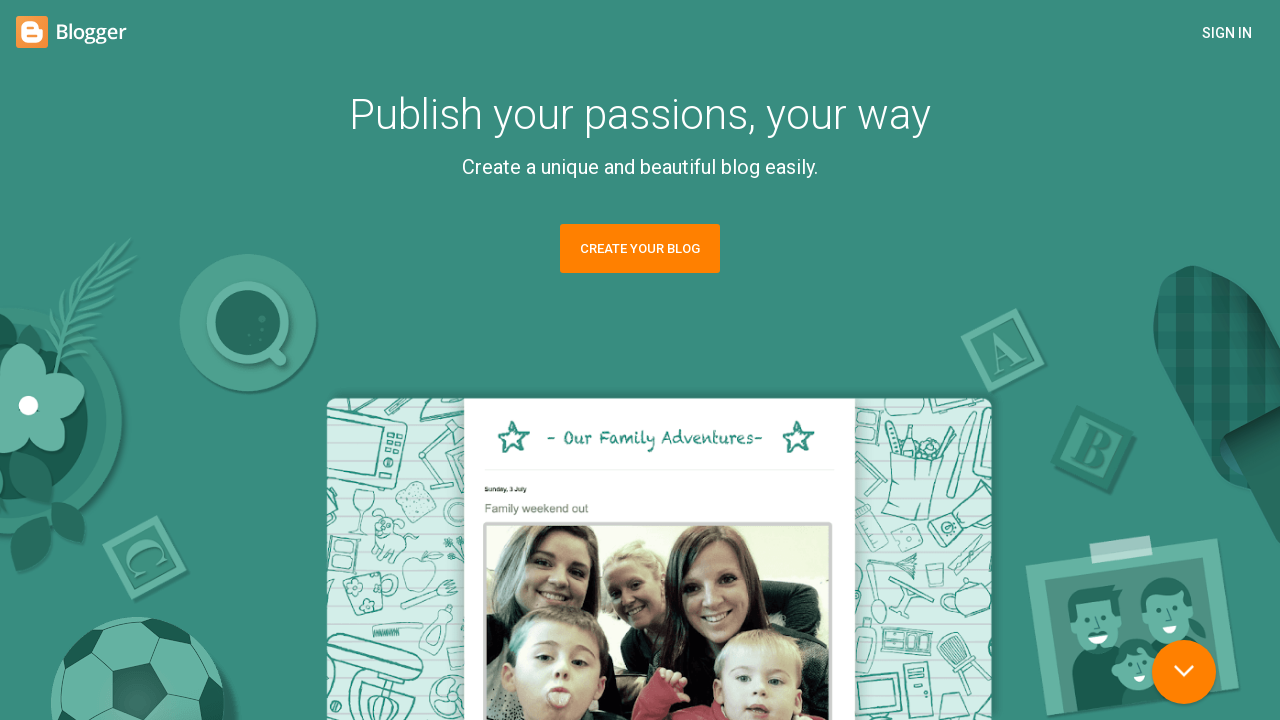

Original page finished loading
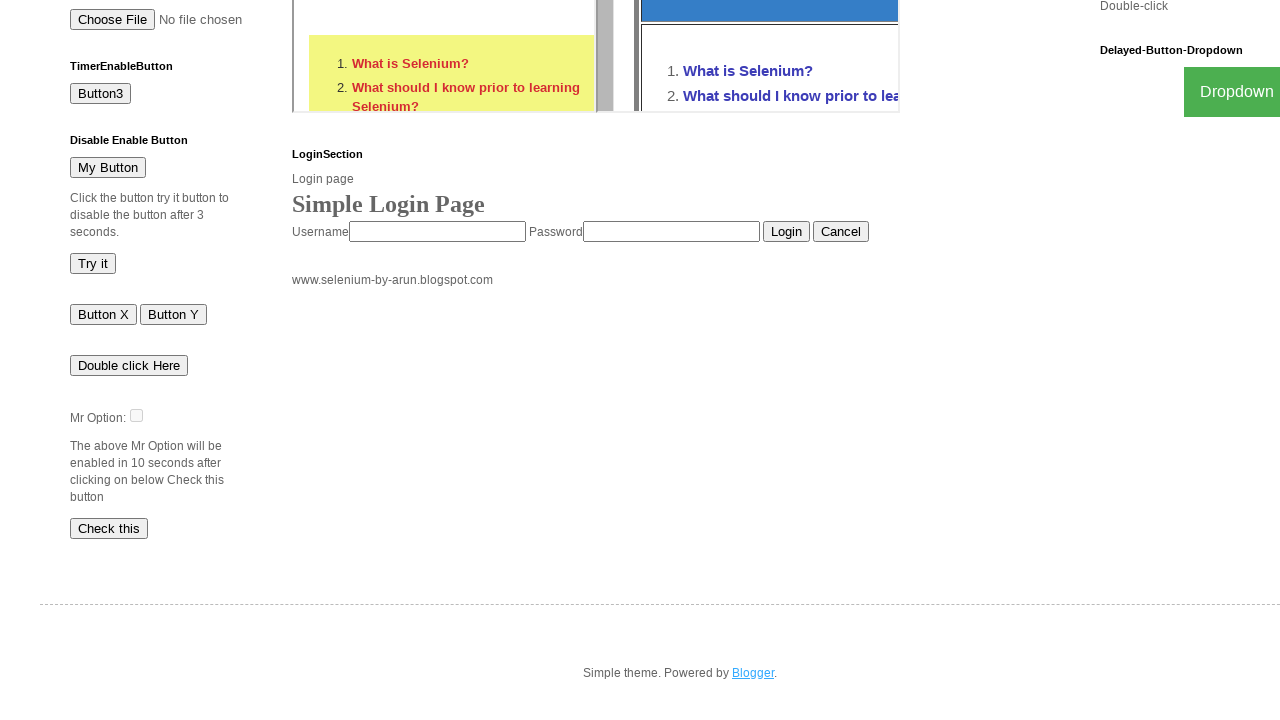

Popup window finished loading
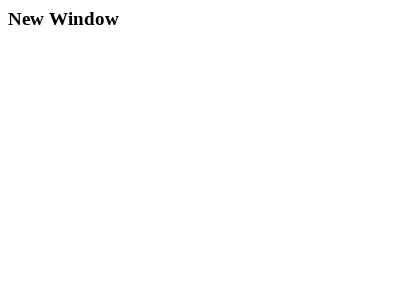

Blogger page finished loading
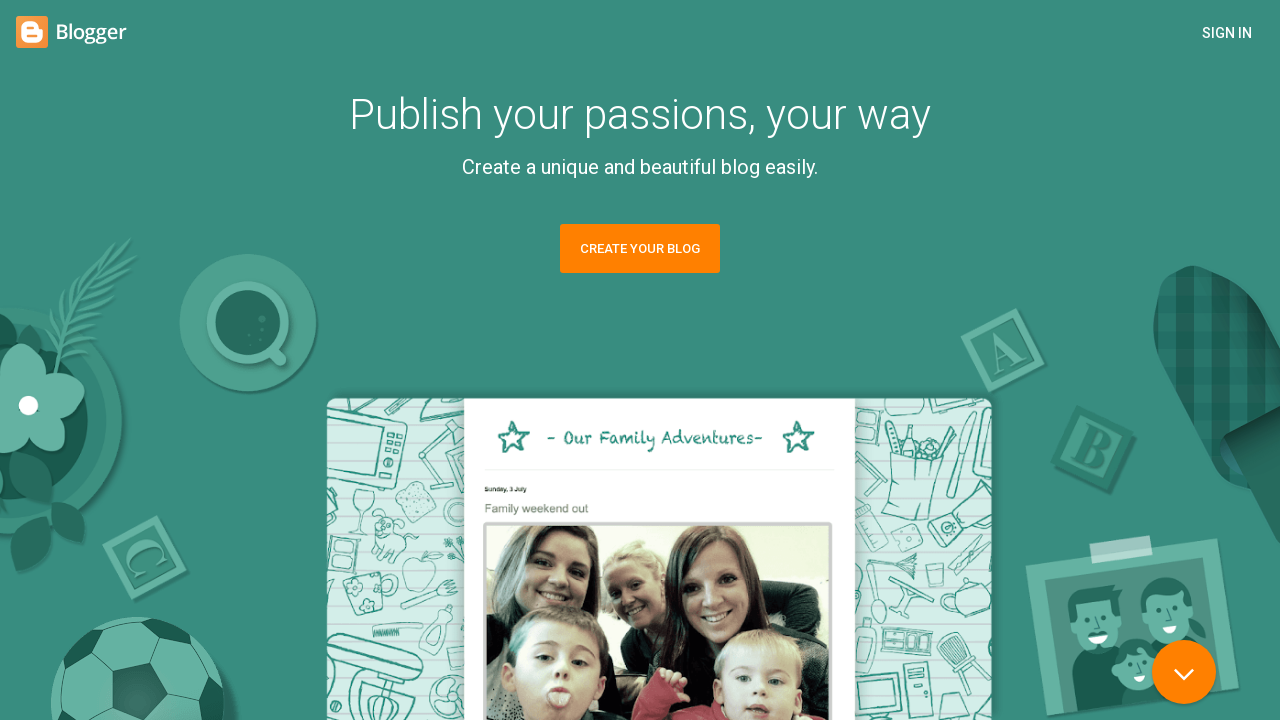

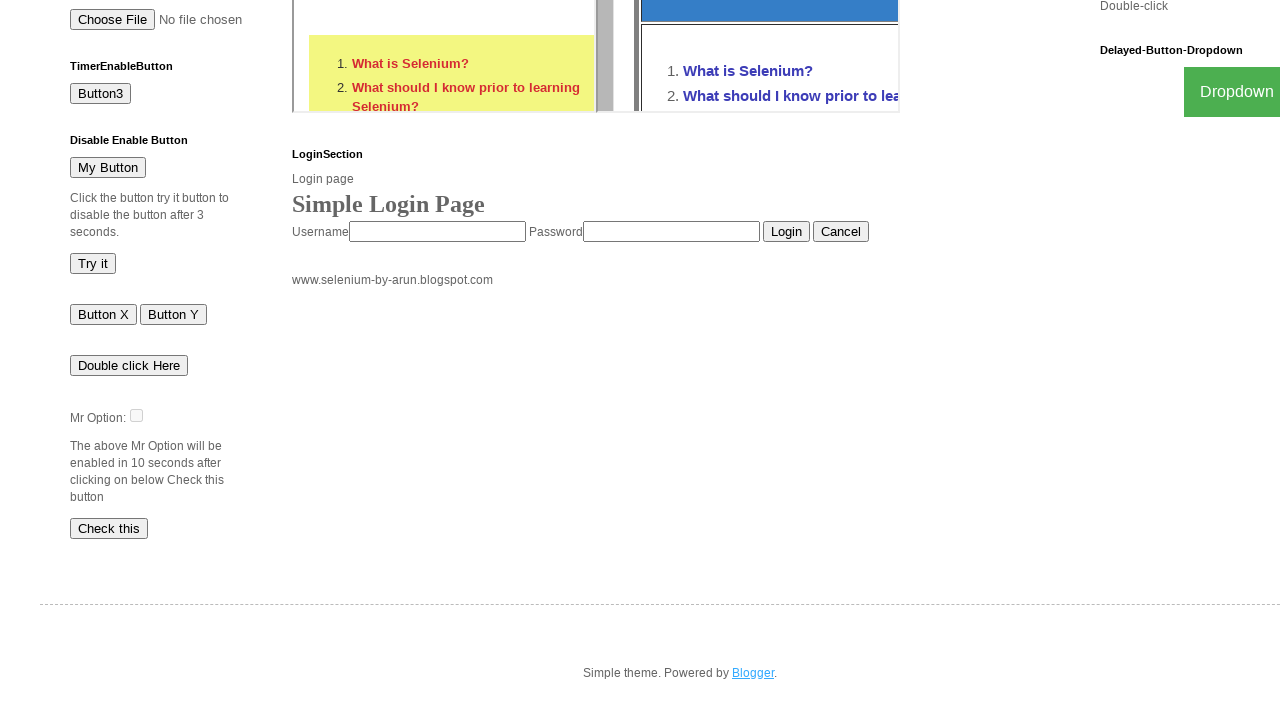